Verifies that the page URL contains 'sdetunicorns' and the title contains 'SDET Unicorns'

Starting URL: https://practice-react.sdetunicorns.com/

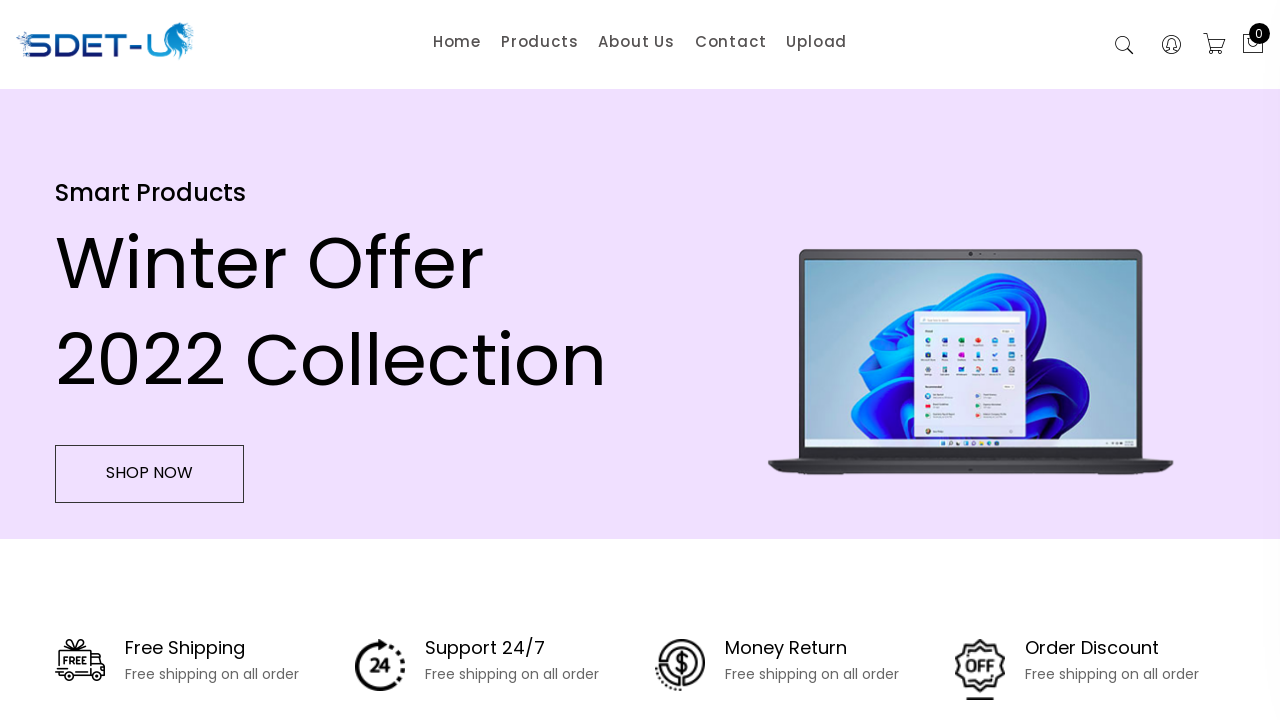

Verified that page URL contains 'sdetunicorns'
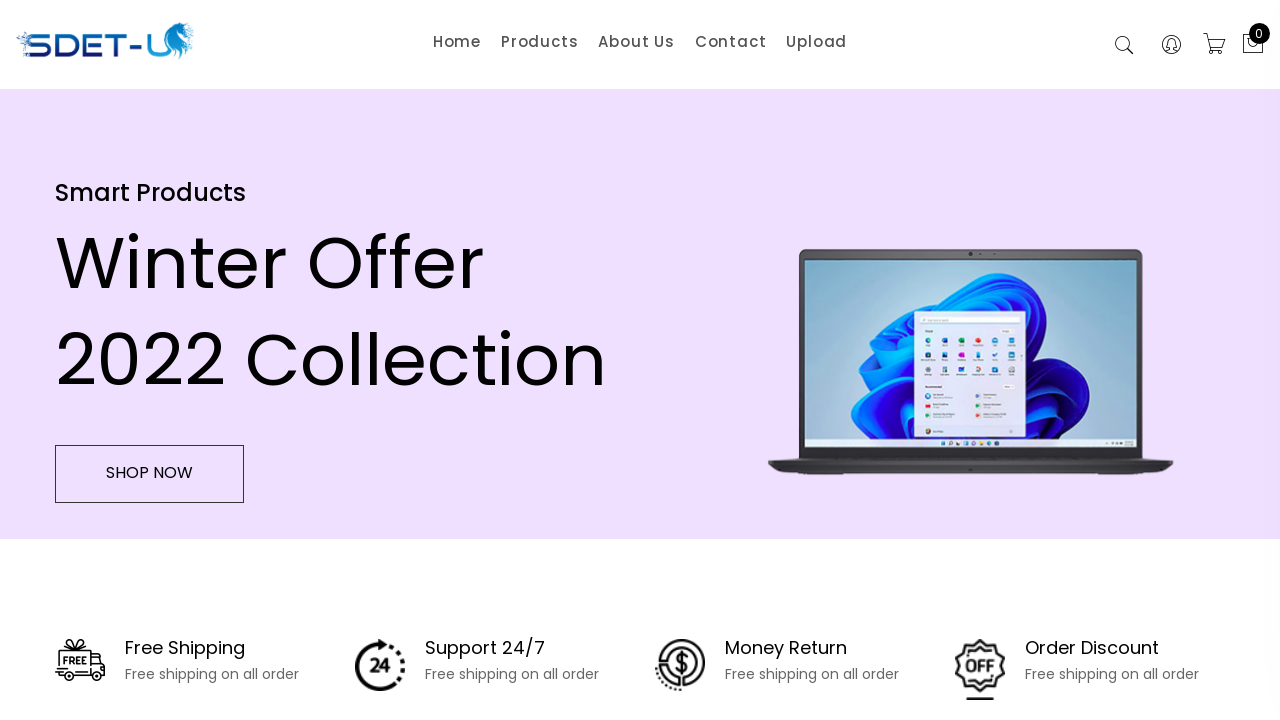

Verified that page title contains 'SDET Unicorns'
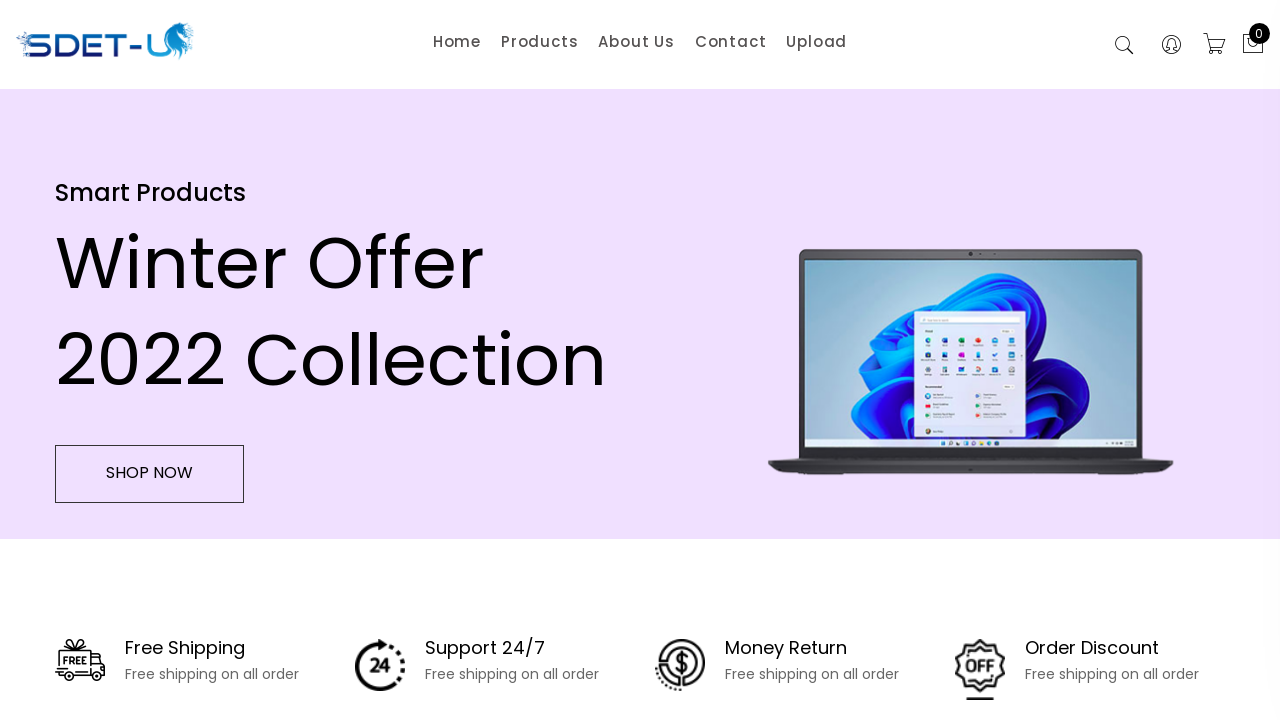

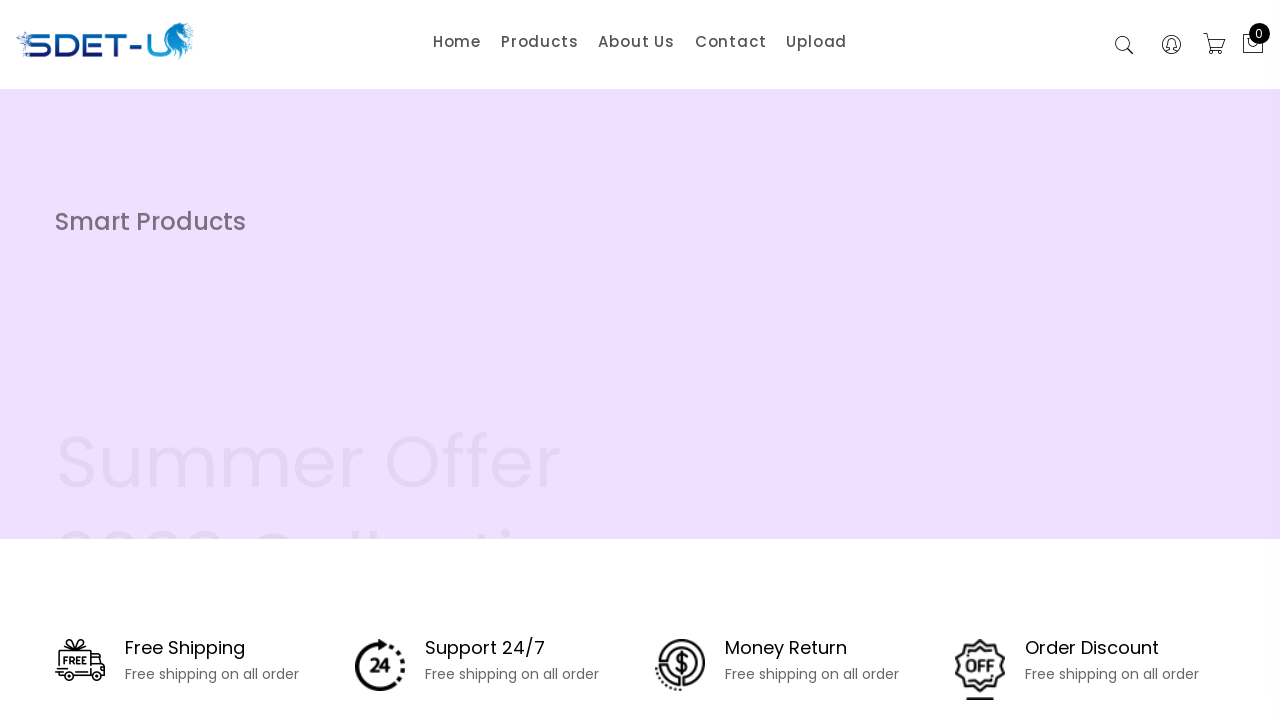